Tests a graph visualization page by activating node mode, drawing 3 nodes in a circular pattern on a canvas, calculating the midpoint, and verifying that a modal appears with the expected result message.

Starting URL: https://joshnisth.github.io/Grafos-practica-ATDD/docs/compet.html

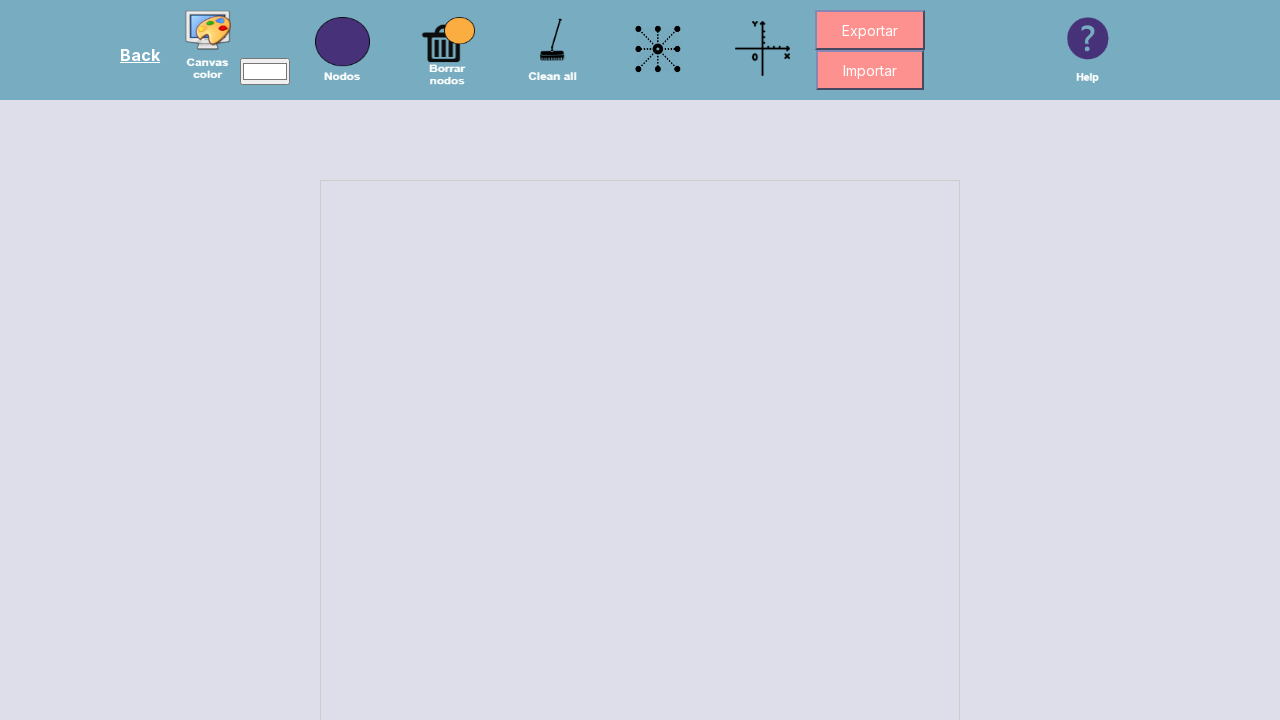

Scrolled canvas into view
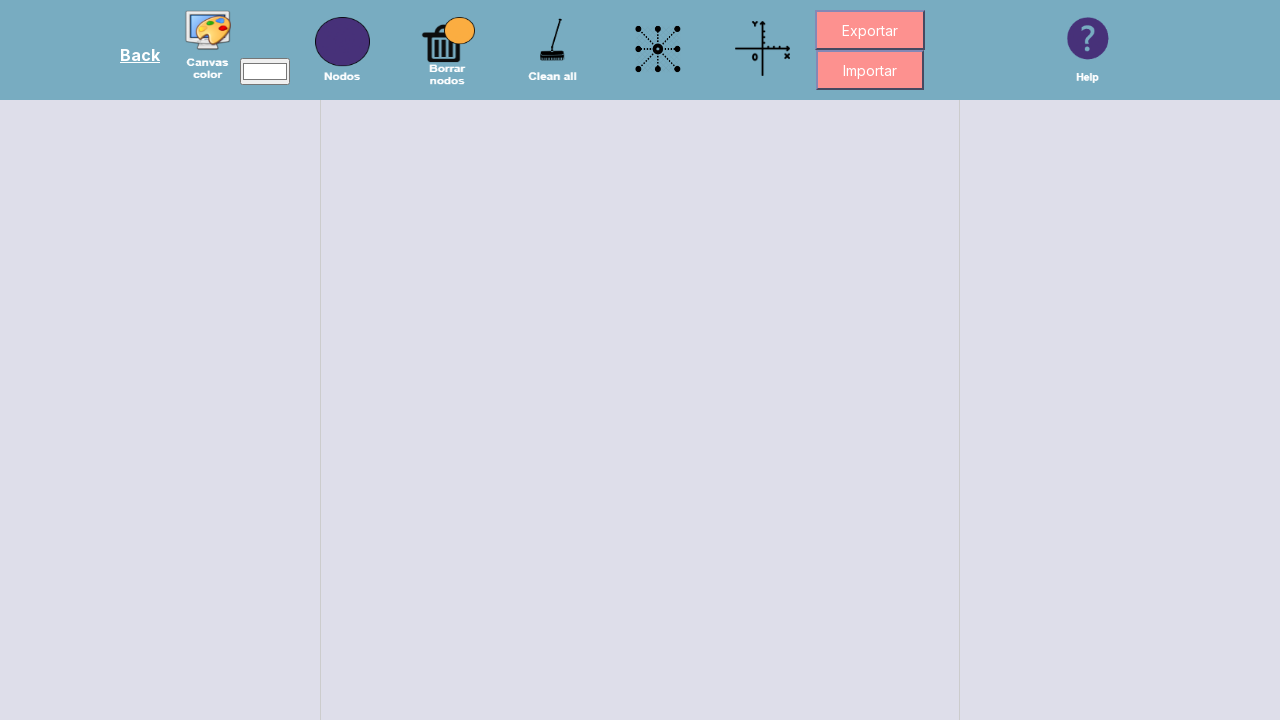

Canvas reached minimum size (400x400px)
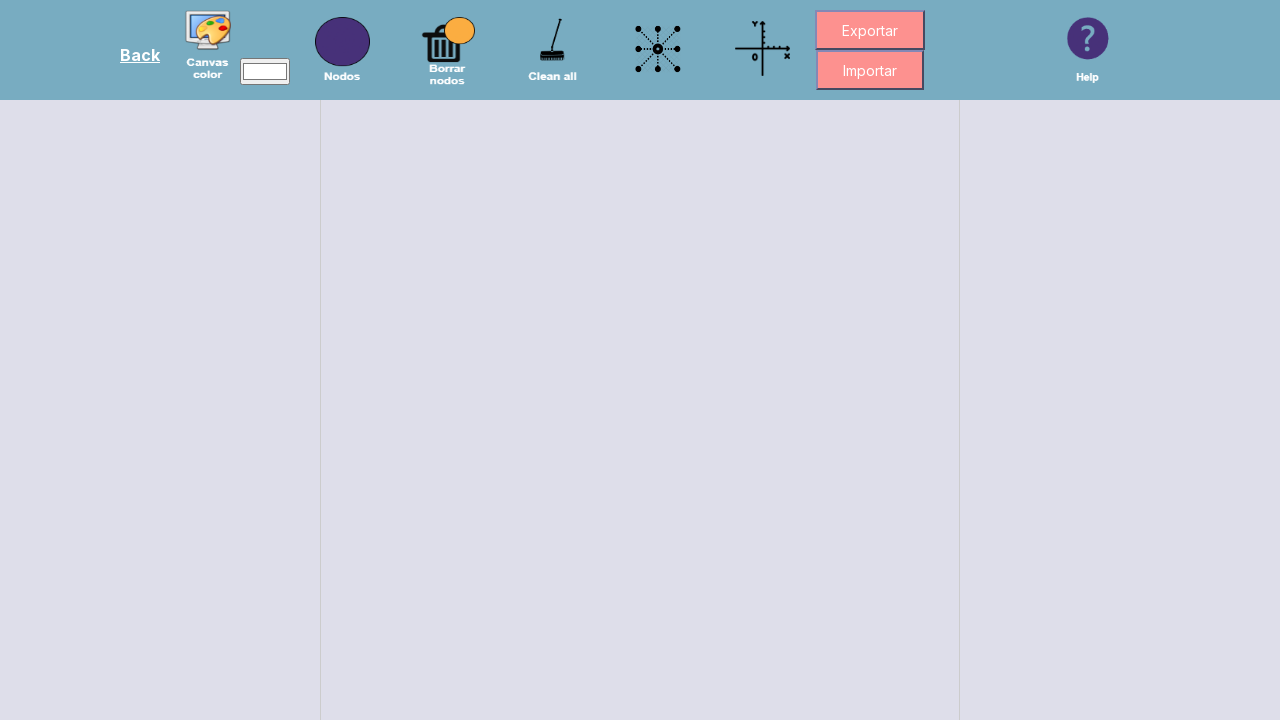

Clicked node mode button to activate node drawing at (342, 50) on #nodeButton
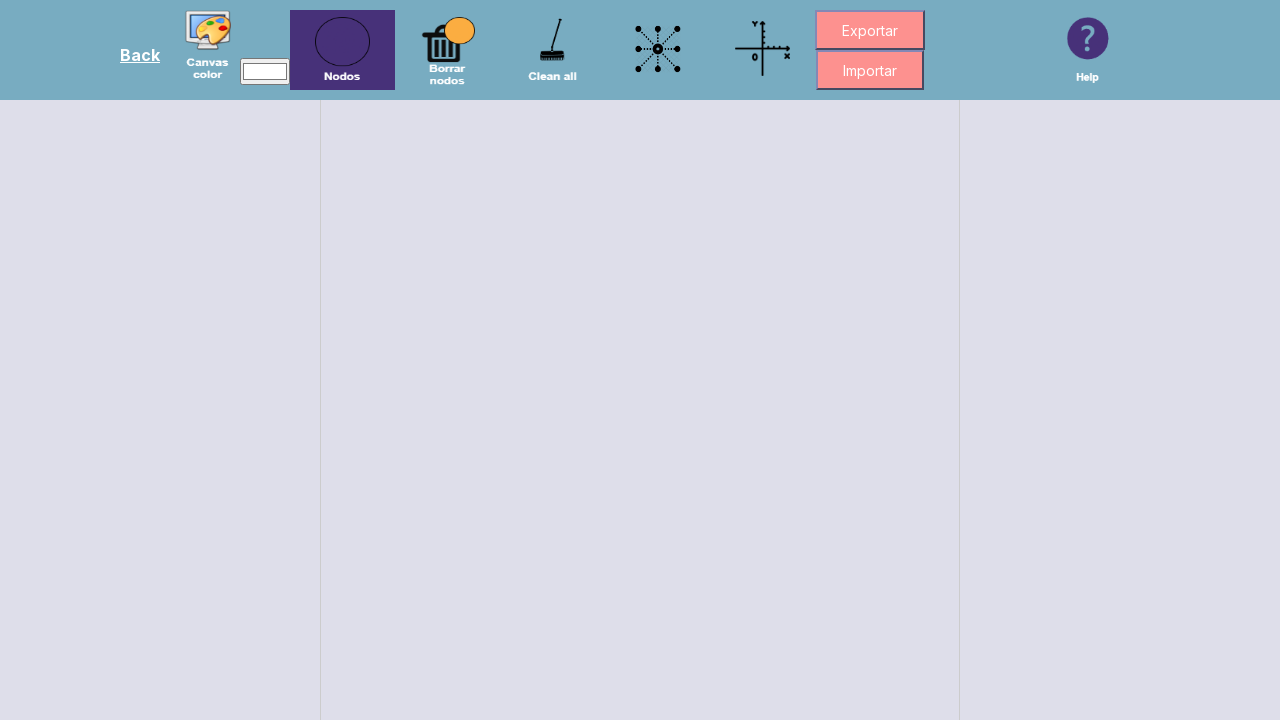

Waited 400ms for node mode to activate
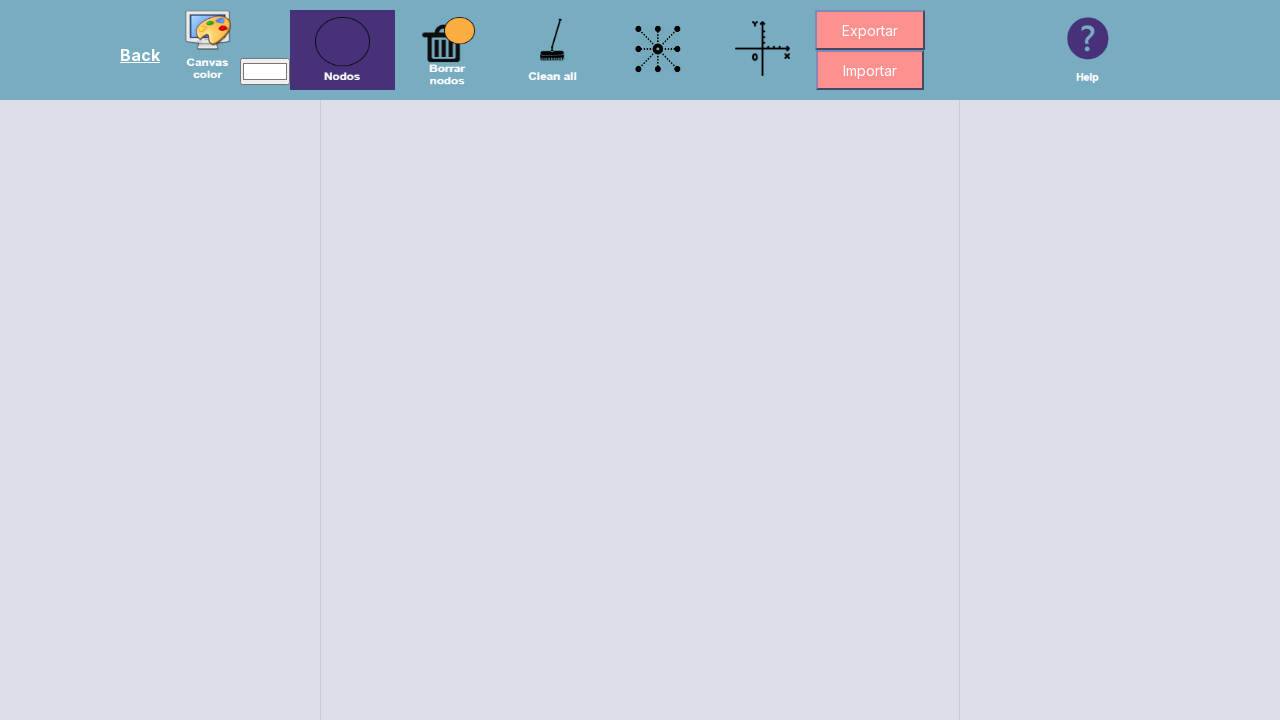

Retrieved canvas bounding box coordinates and dimensions
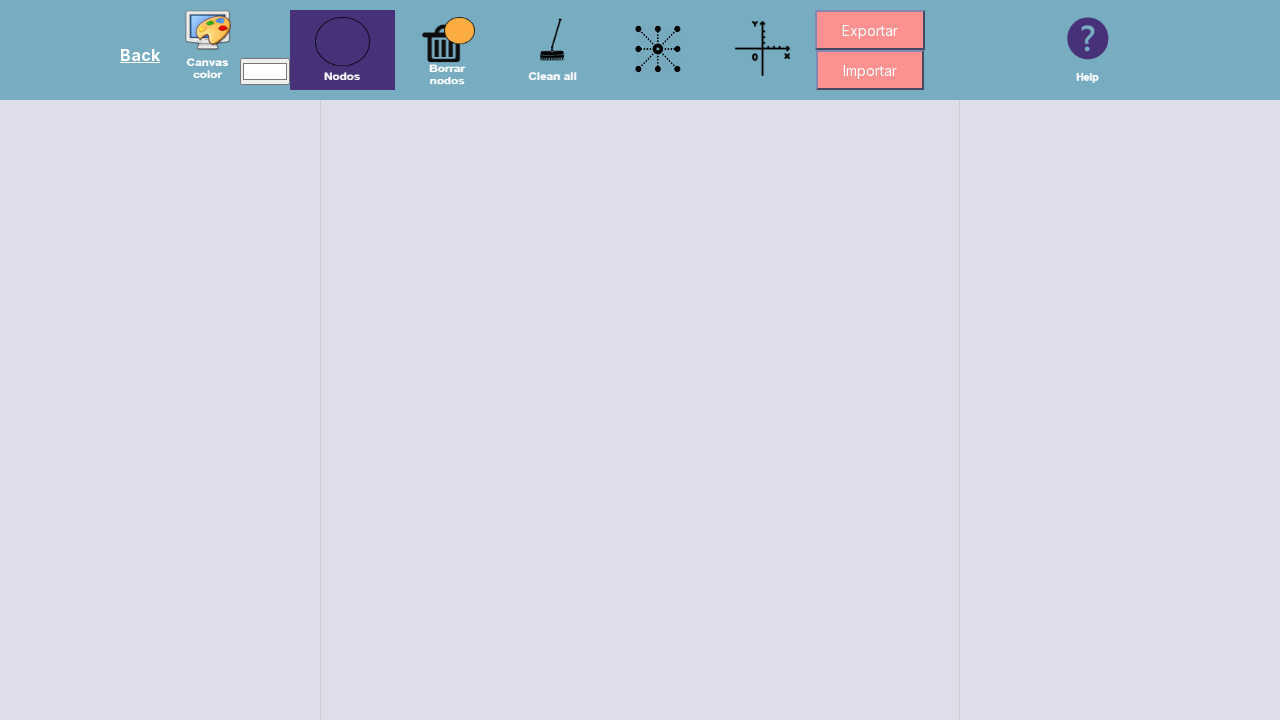

Drew node 1 of 3 in circular pattern at angle 0° at (736, 500)
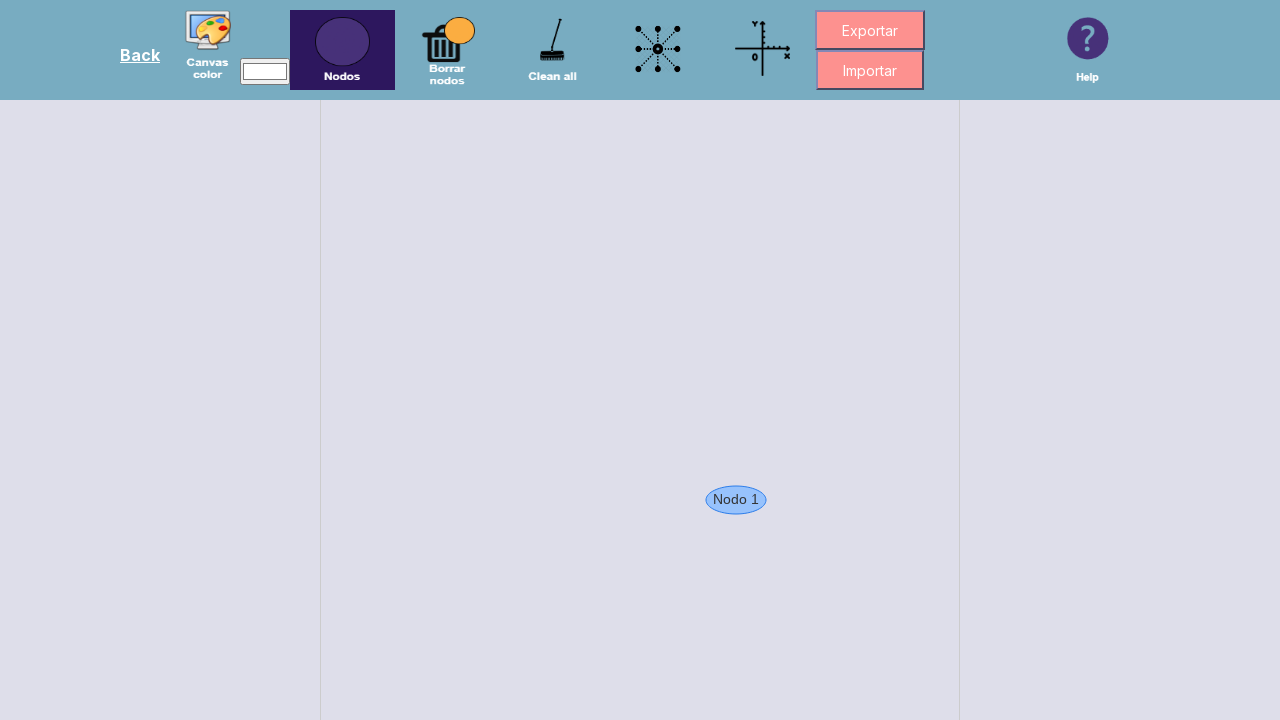

Waited 1500ms after drawing node 1
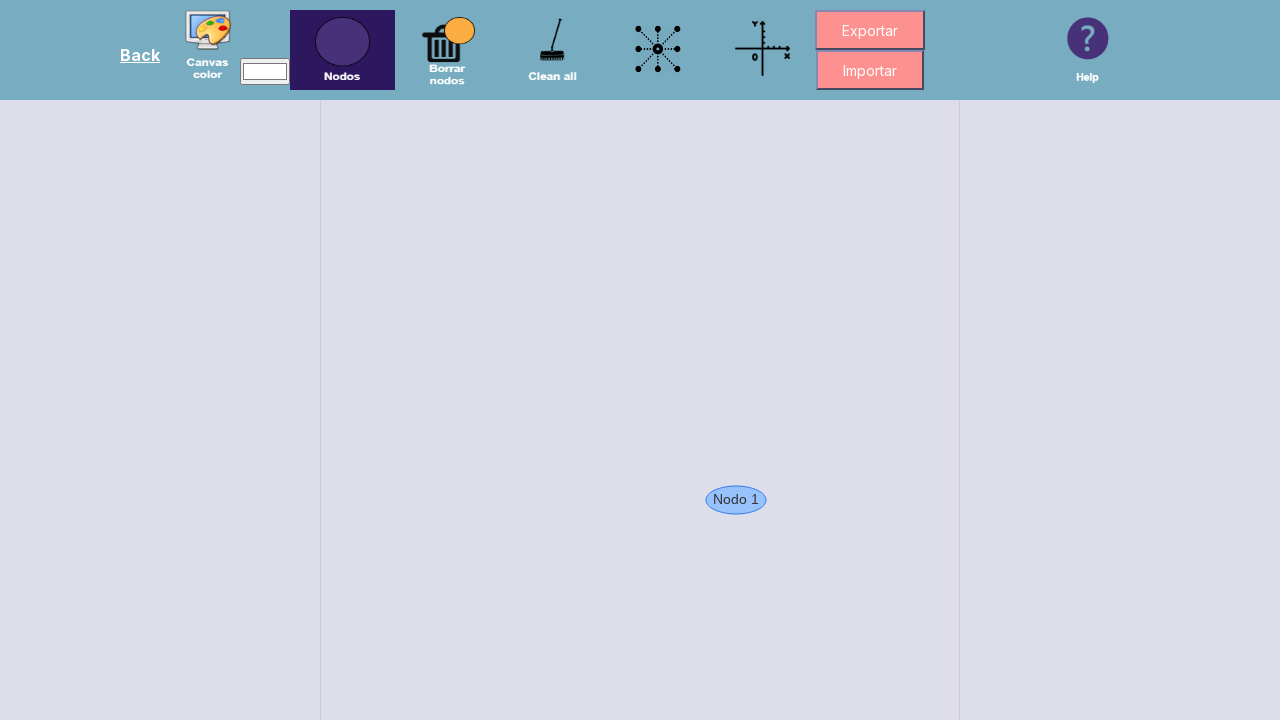

Drew node 2 of 3 in circular pattern at angle 120° at (592, 583)
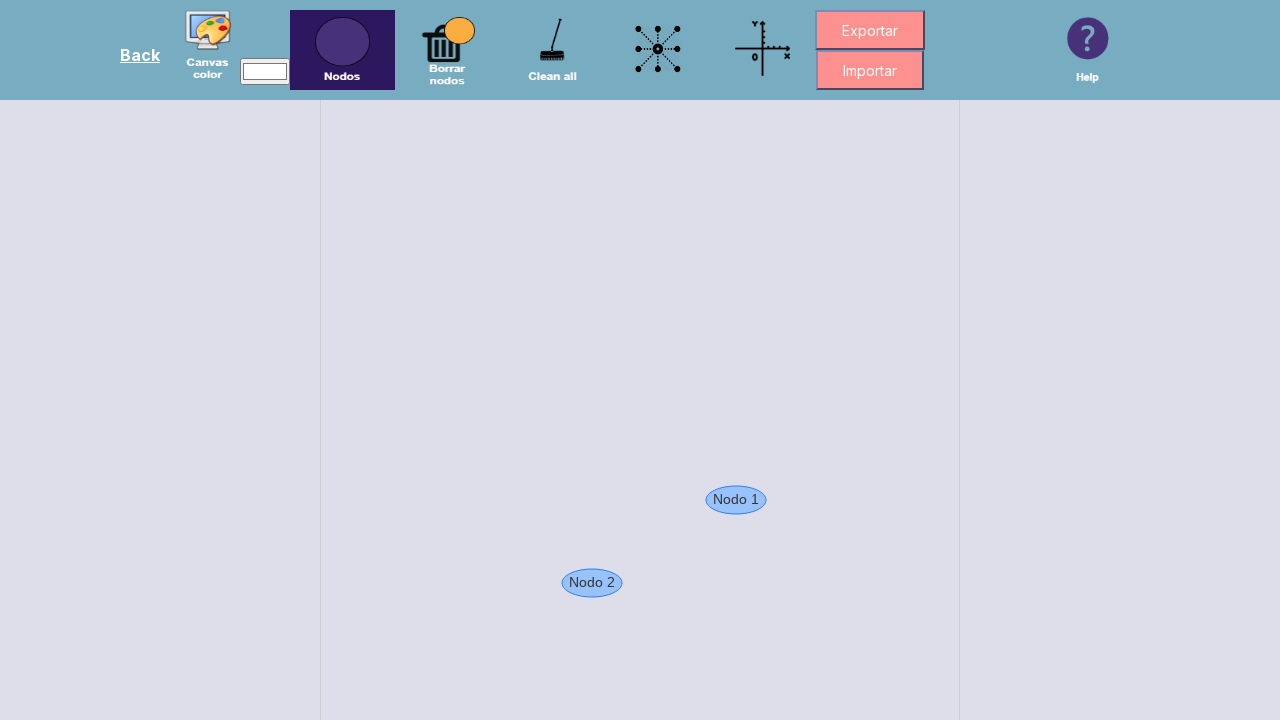

Waited 1500ms after drawing node 2
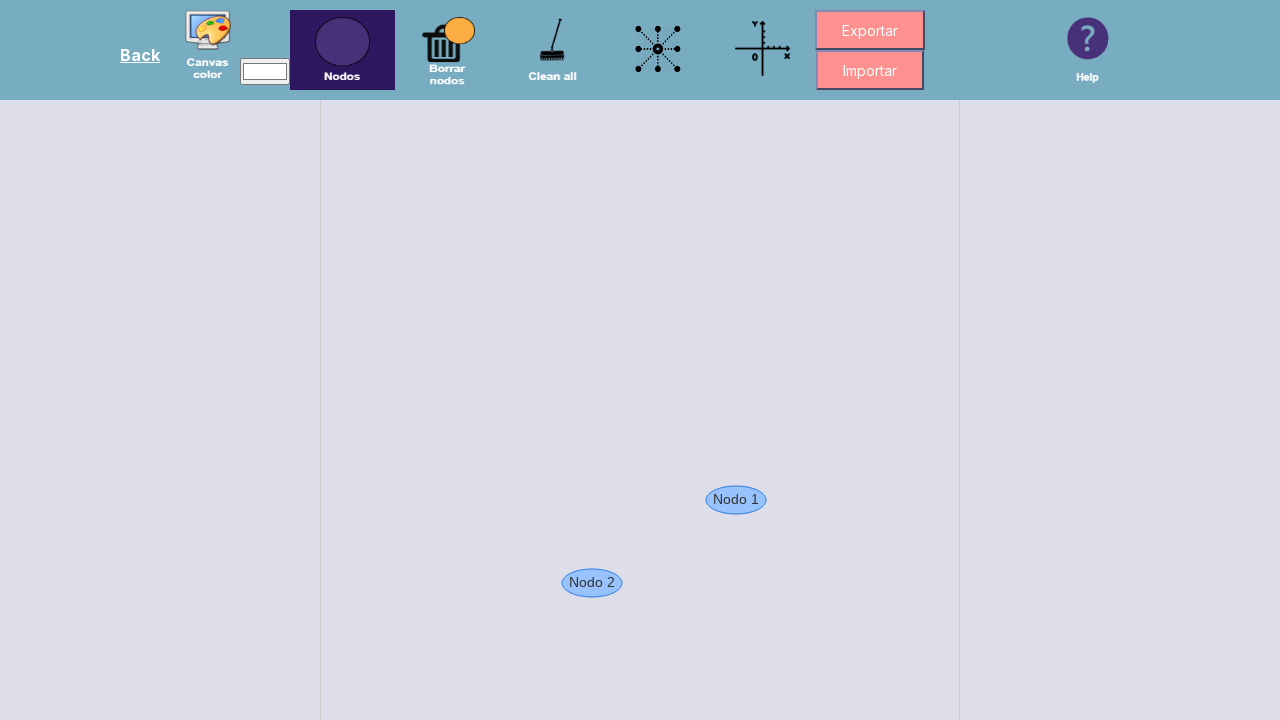

Drew node 3 of 3 in circular pattern at angle 240° at (592, 417)
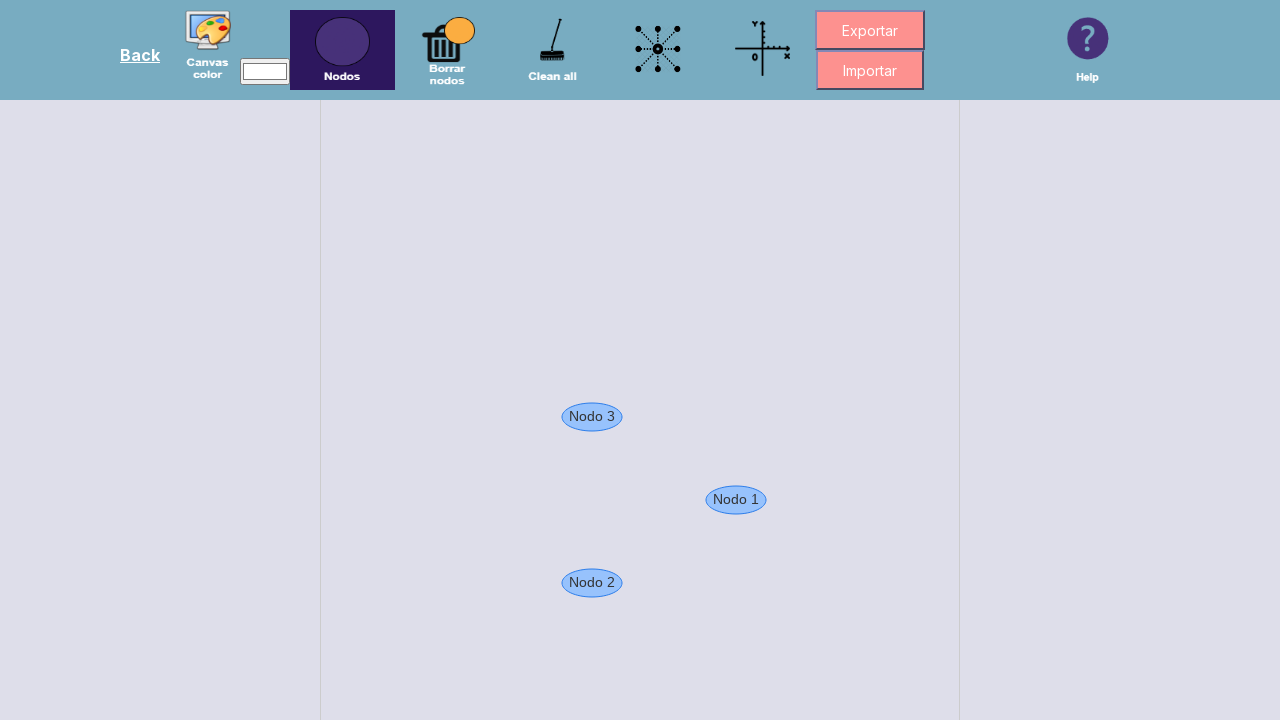

Waited 1500ms after drawing node 3
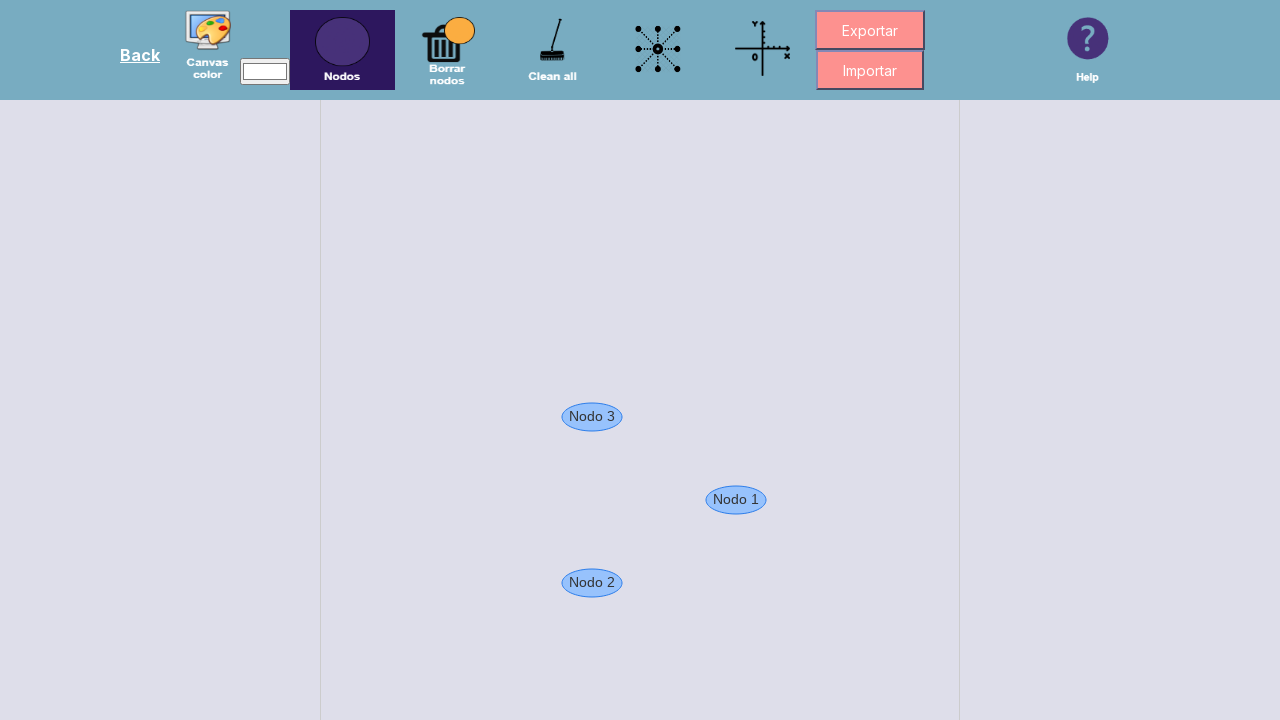

Clicked button to calculate total midpoint of the 3 nodes at (658, 50) on button[onclick*='calcularPuntoMedioTotal']
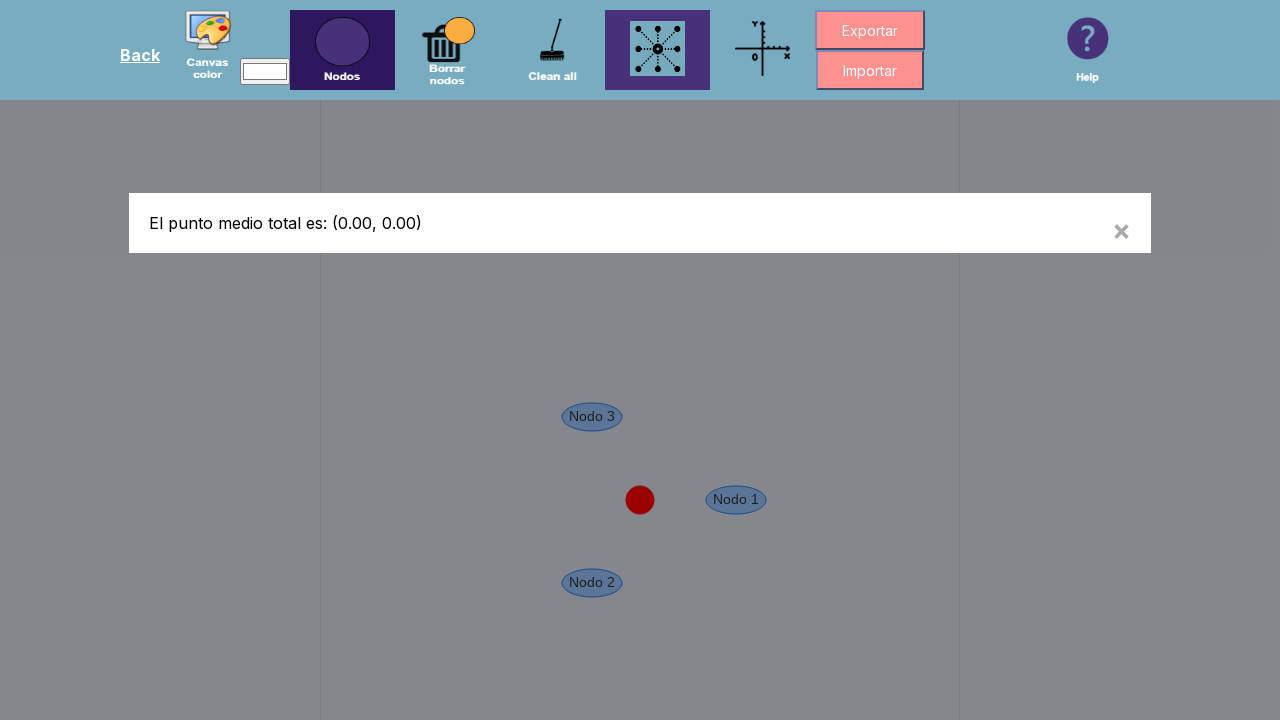

Modal appeared with midpoint calculation result
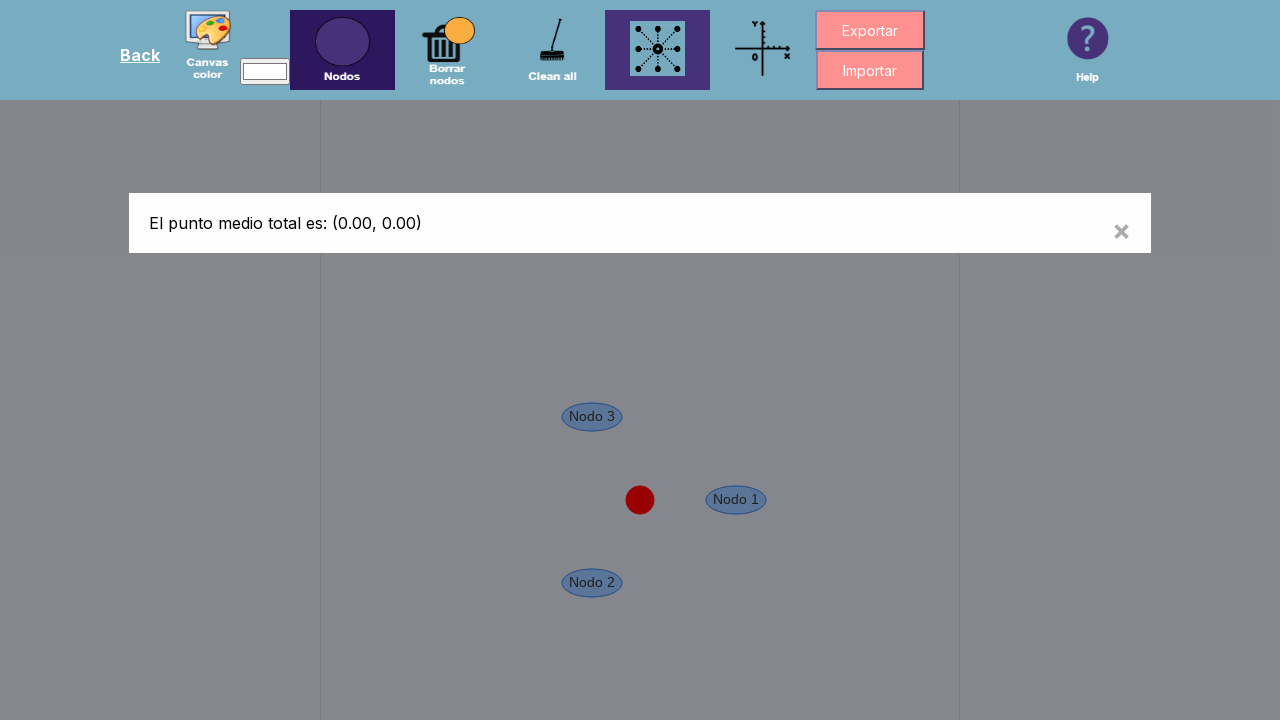

Retrieved modal message text: 'El punto medio total es: (0.00, 0.00)'
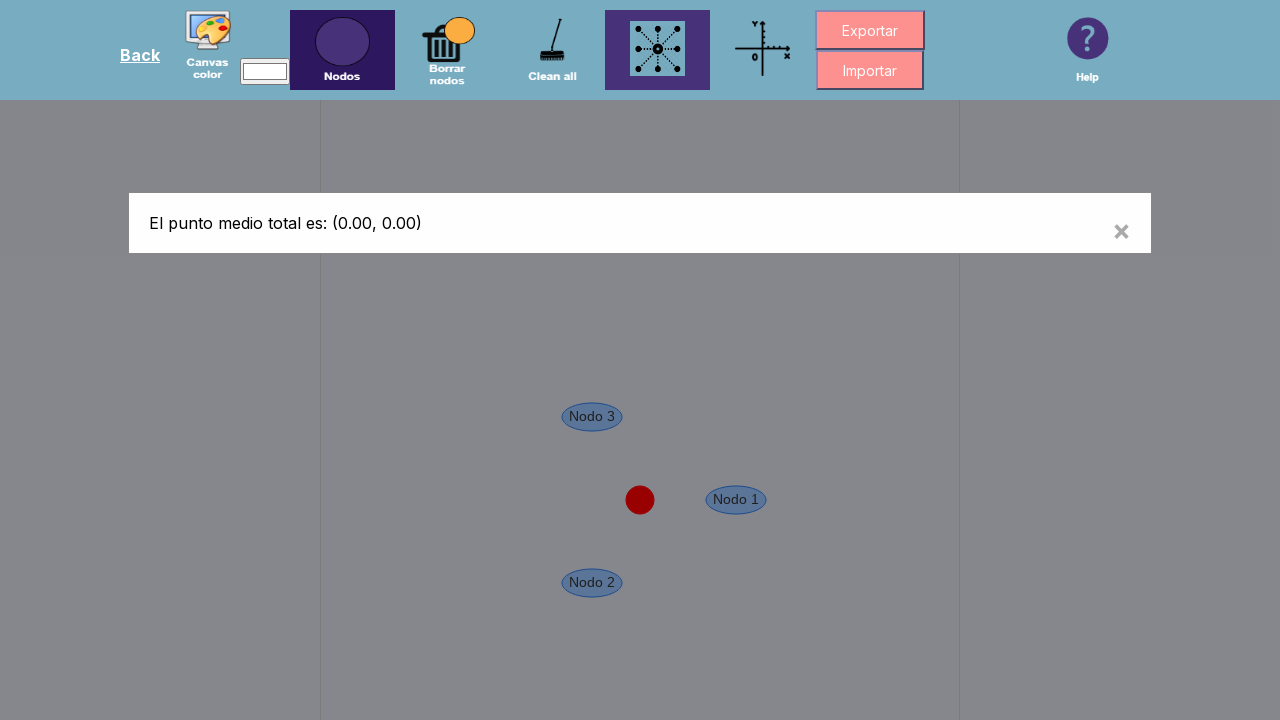

Verified modal contains expected 'punto medio' text
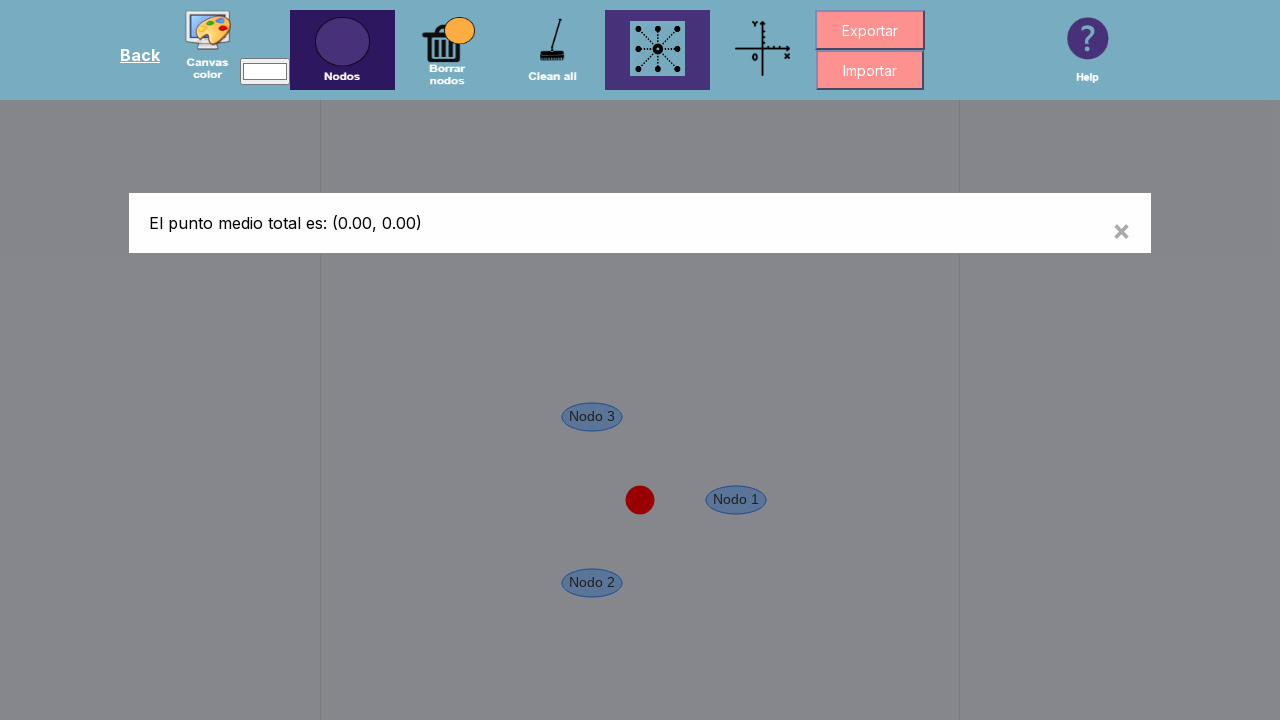

Waited 1500ms before closing modal
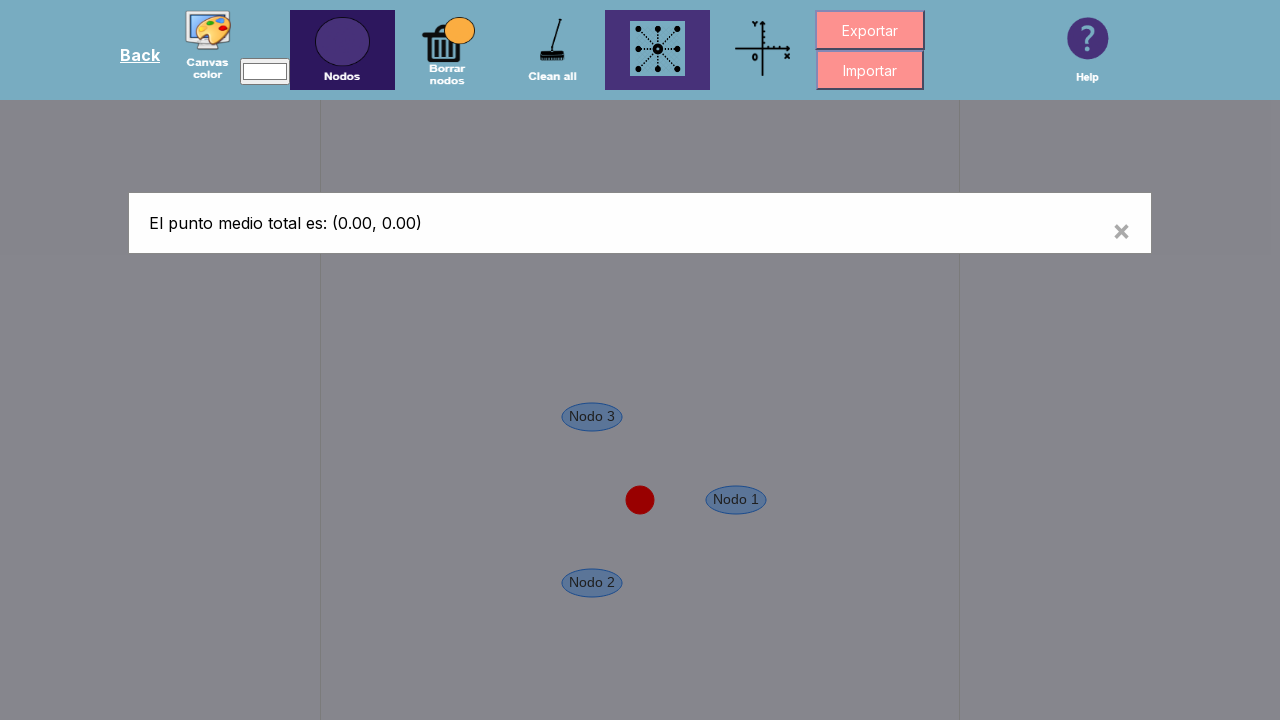

Clicked modal close button at (1122, 230) on .modal-content .close >> nth=0
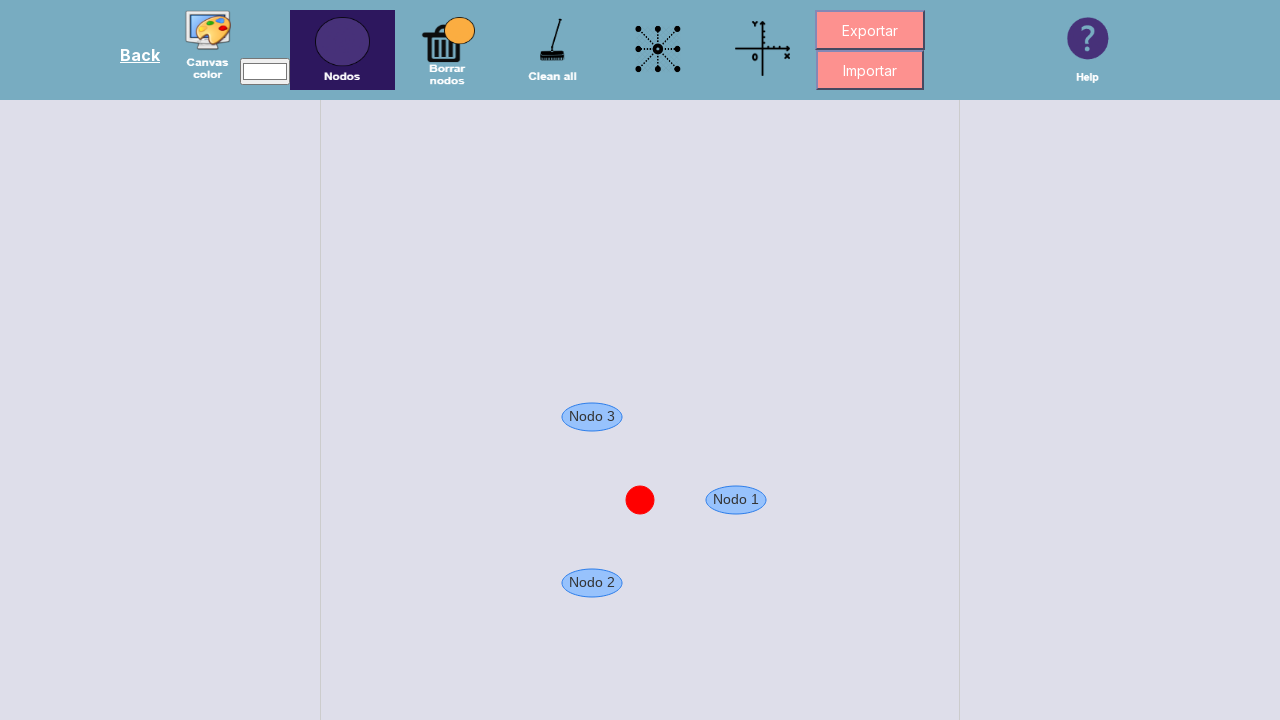

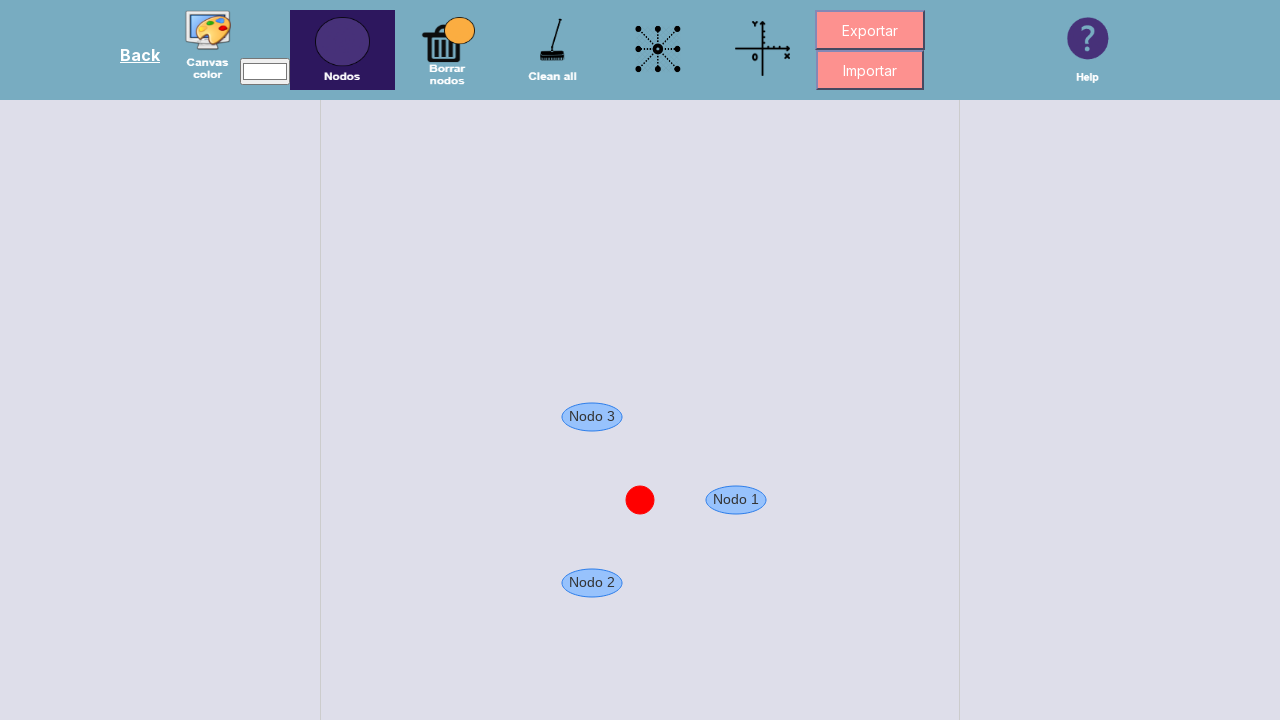